Navigates to the Exchange Traded Concepts funds page and verifies that the ETF table loads successfully by waiting for the table body element.

Starting URL: https://exchangetradedconcepts.com/funds

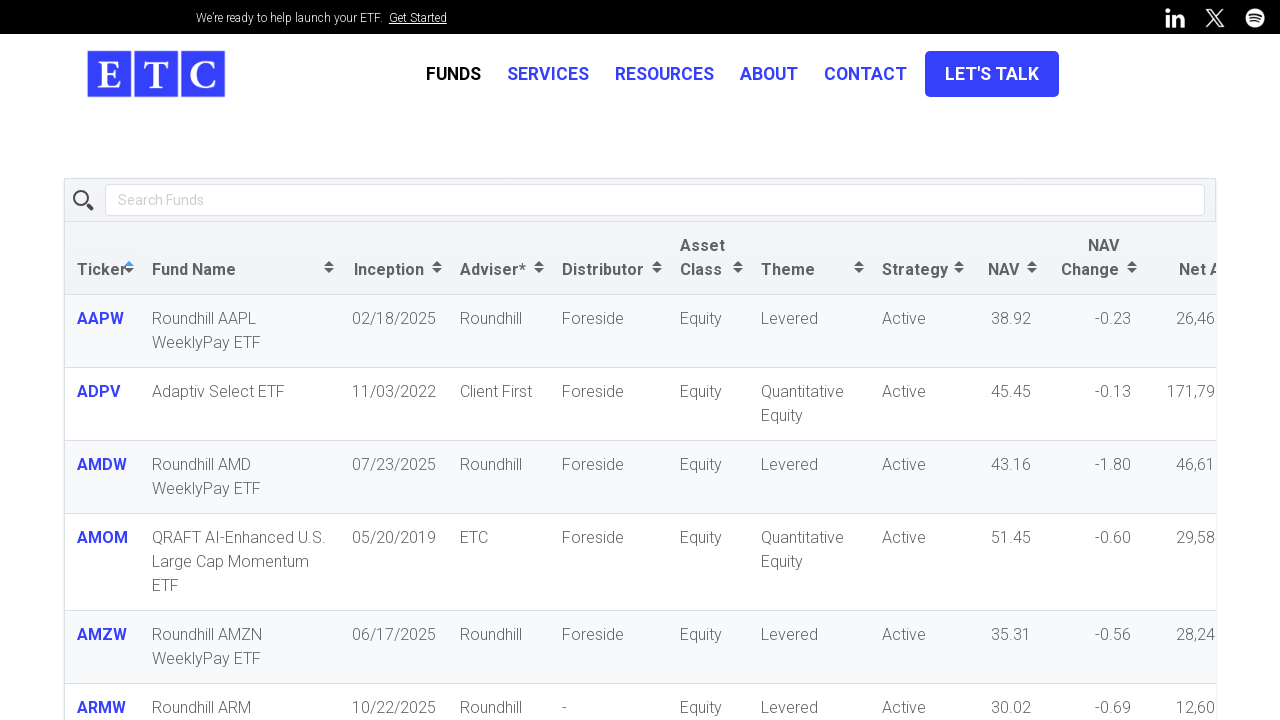

Navigated to Exchange Traded Concepts funds page
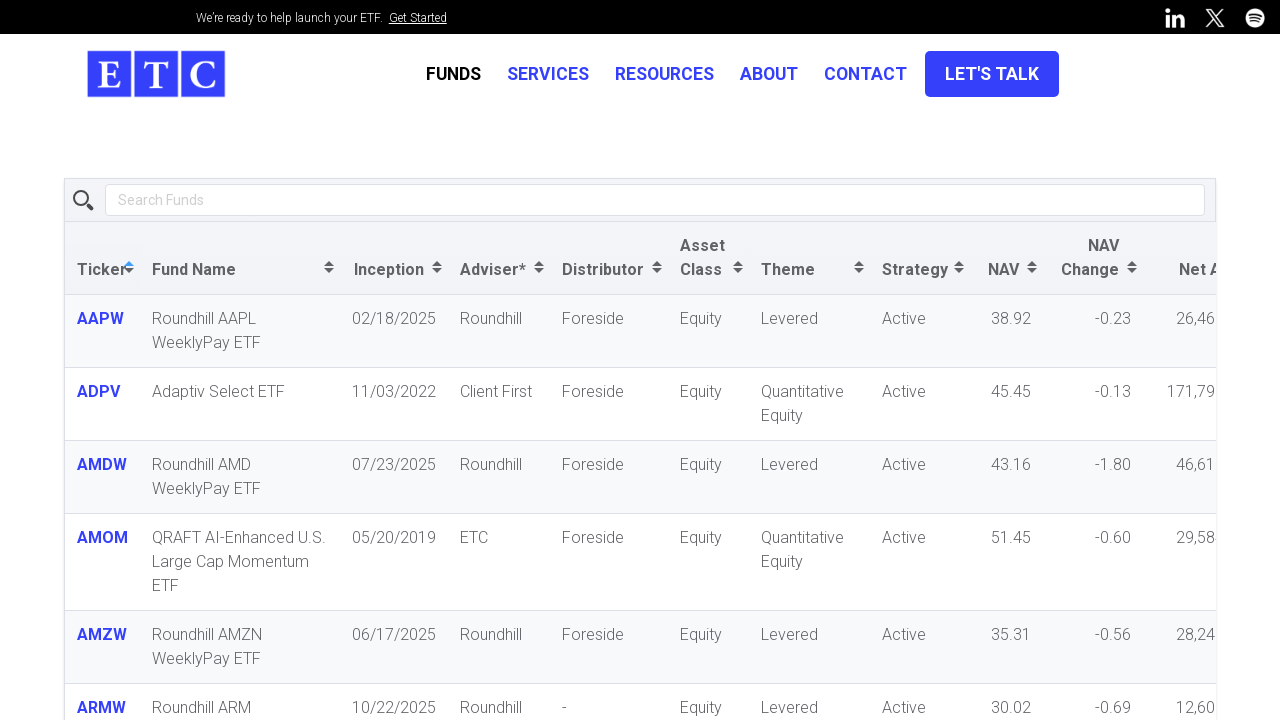

ETF table body element loaded
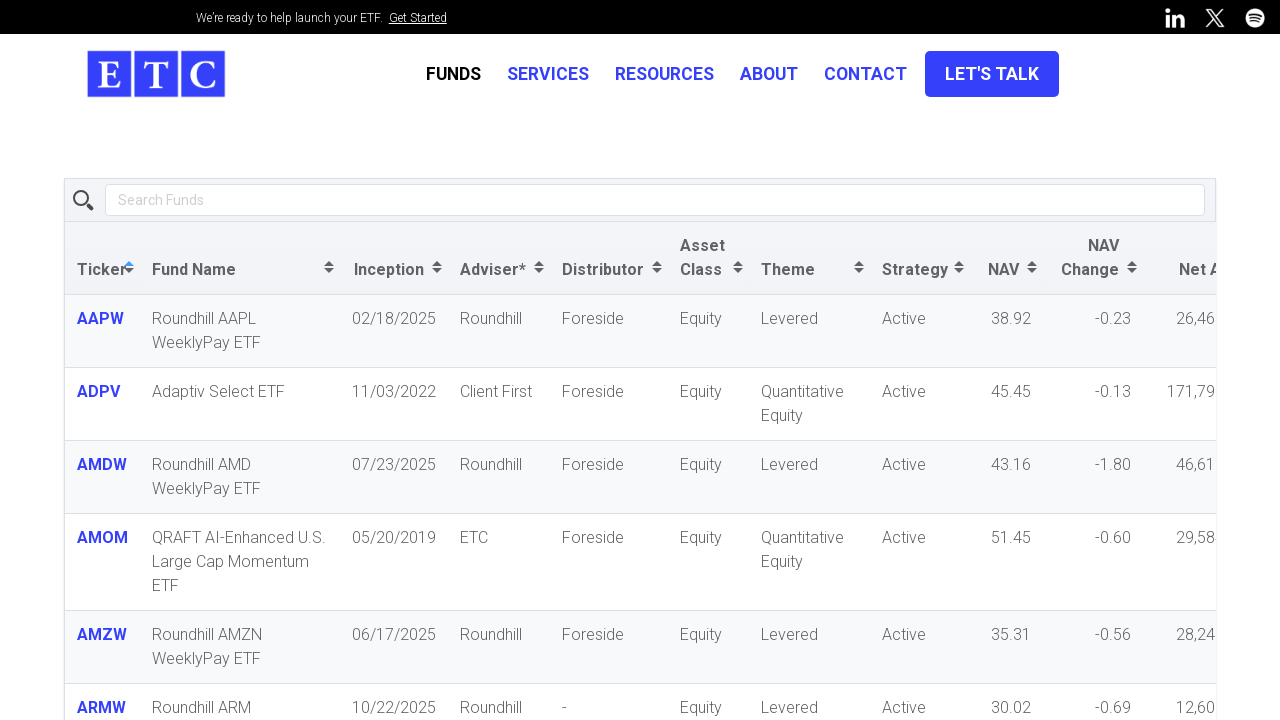

Verified that ETF table rows are present
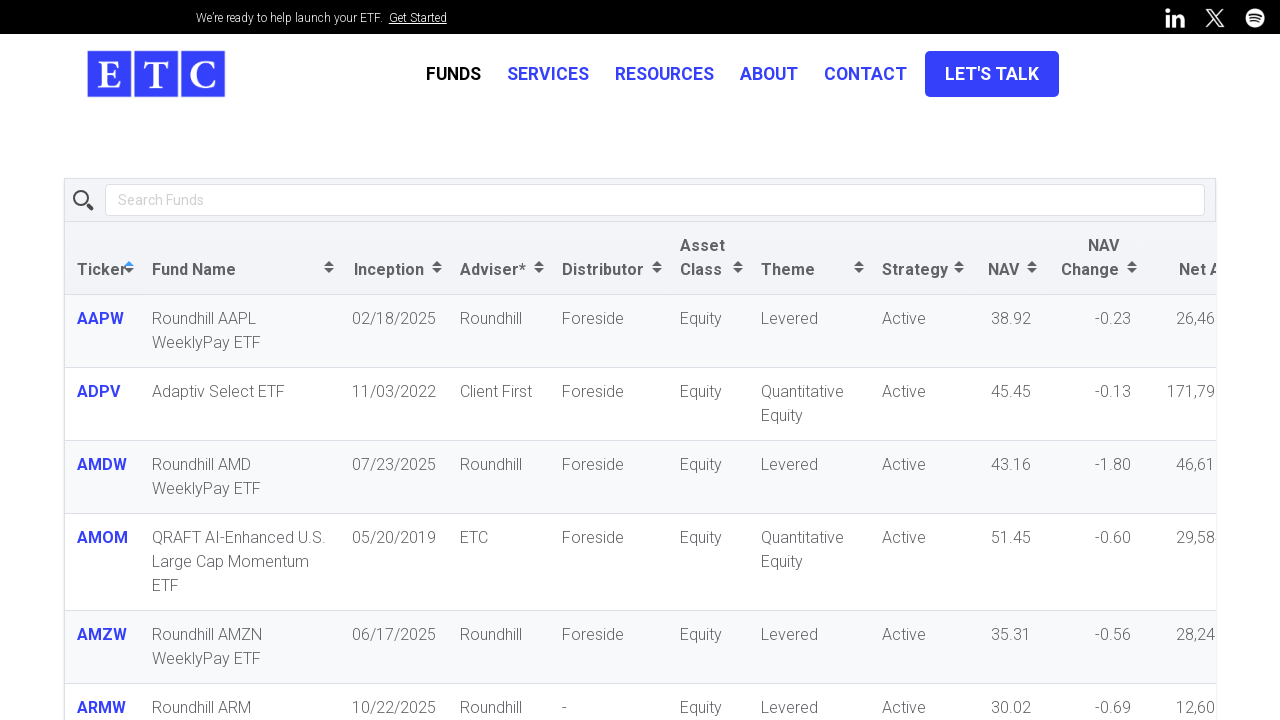

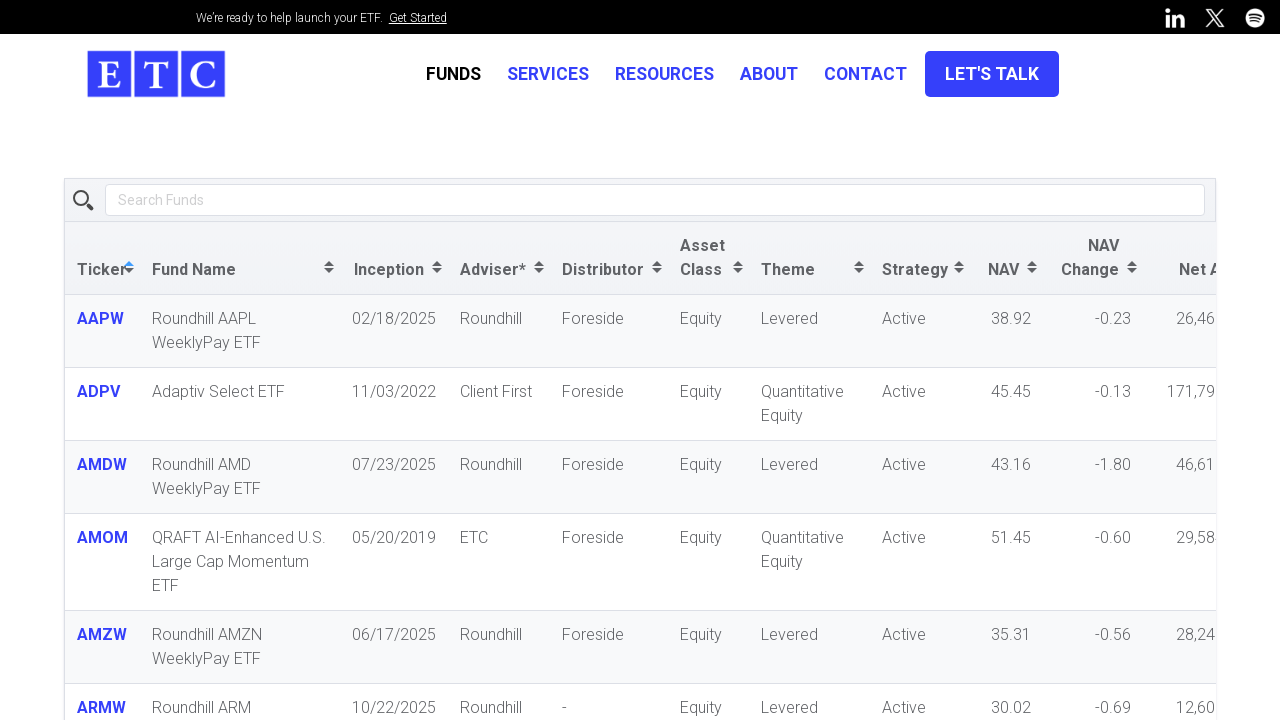